Navigates to the Minas Gerais state tax document emission page and maximizes the window

Starting URL: https://daeonline1.fazenda.mg.gov.br/daeonline/executeEmissaoDocumentoArrecadacao.action

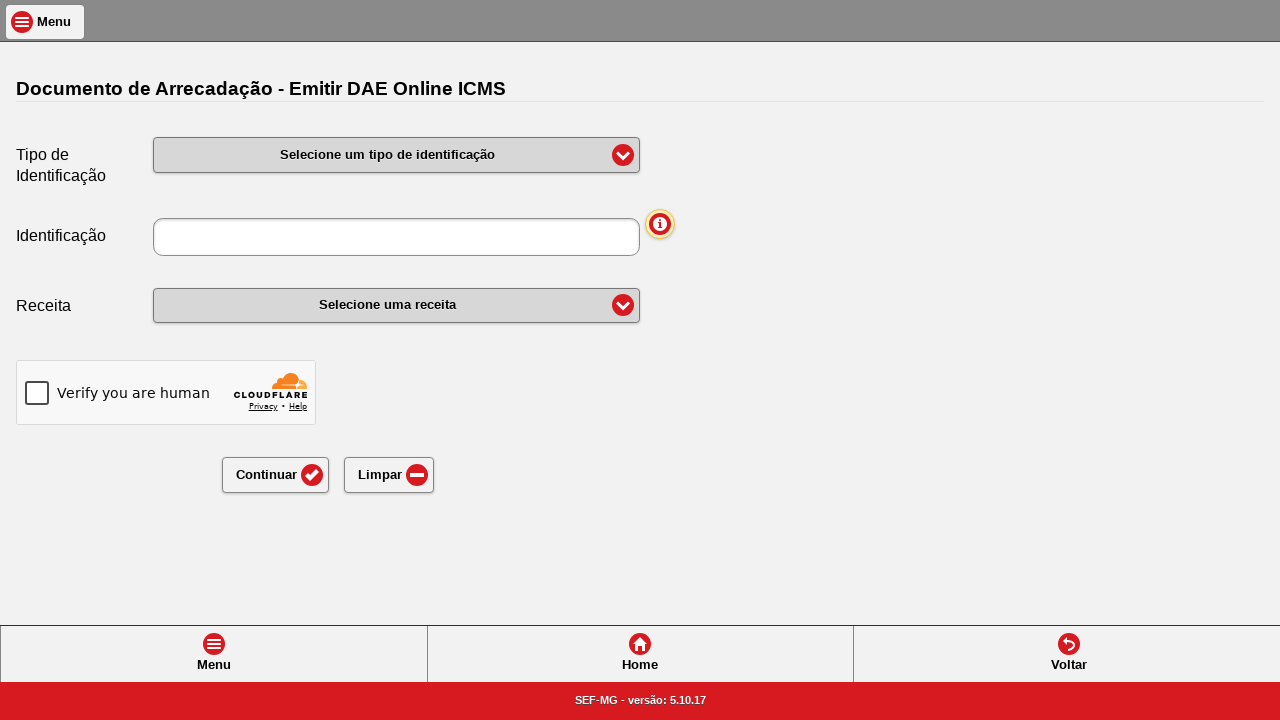

Waited for page to reach domcontentloaded state
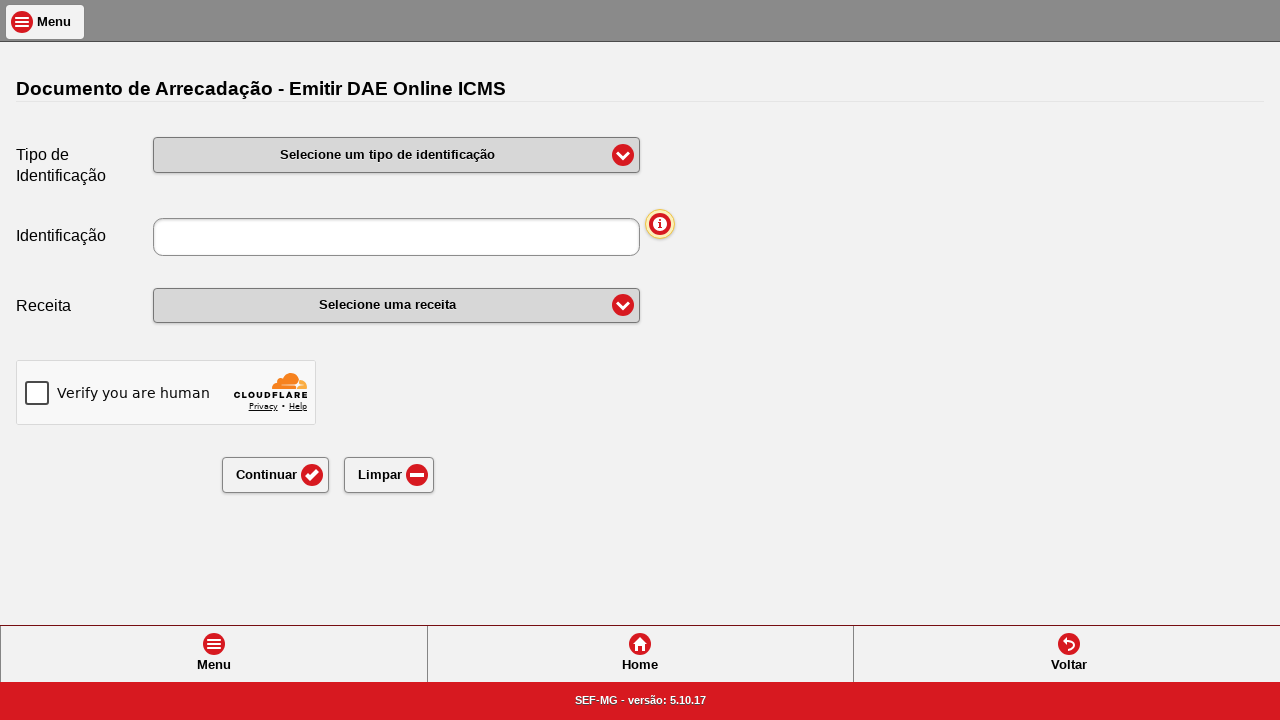

Maximized browser window to 1920x1080
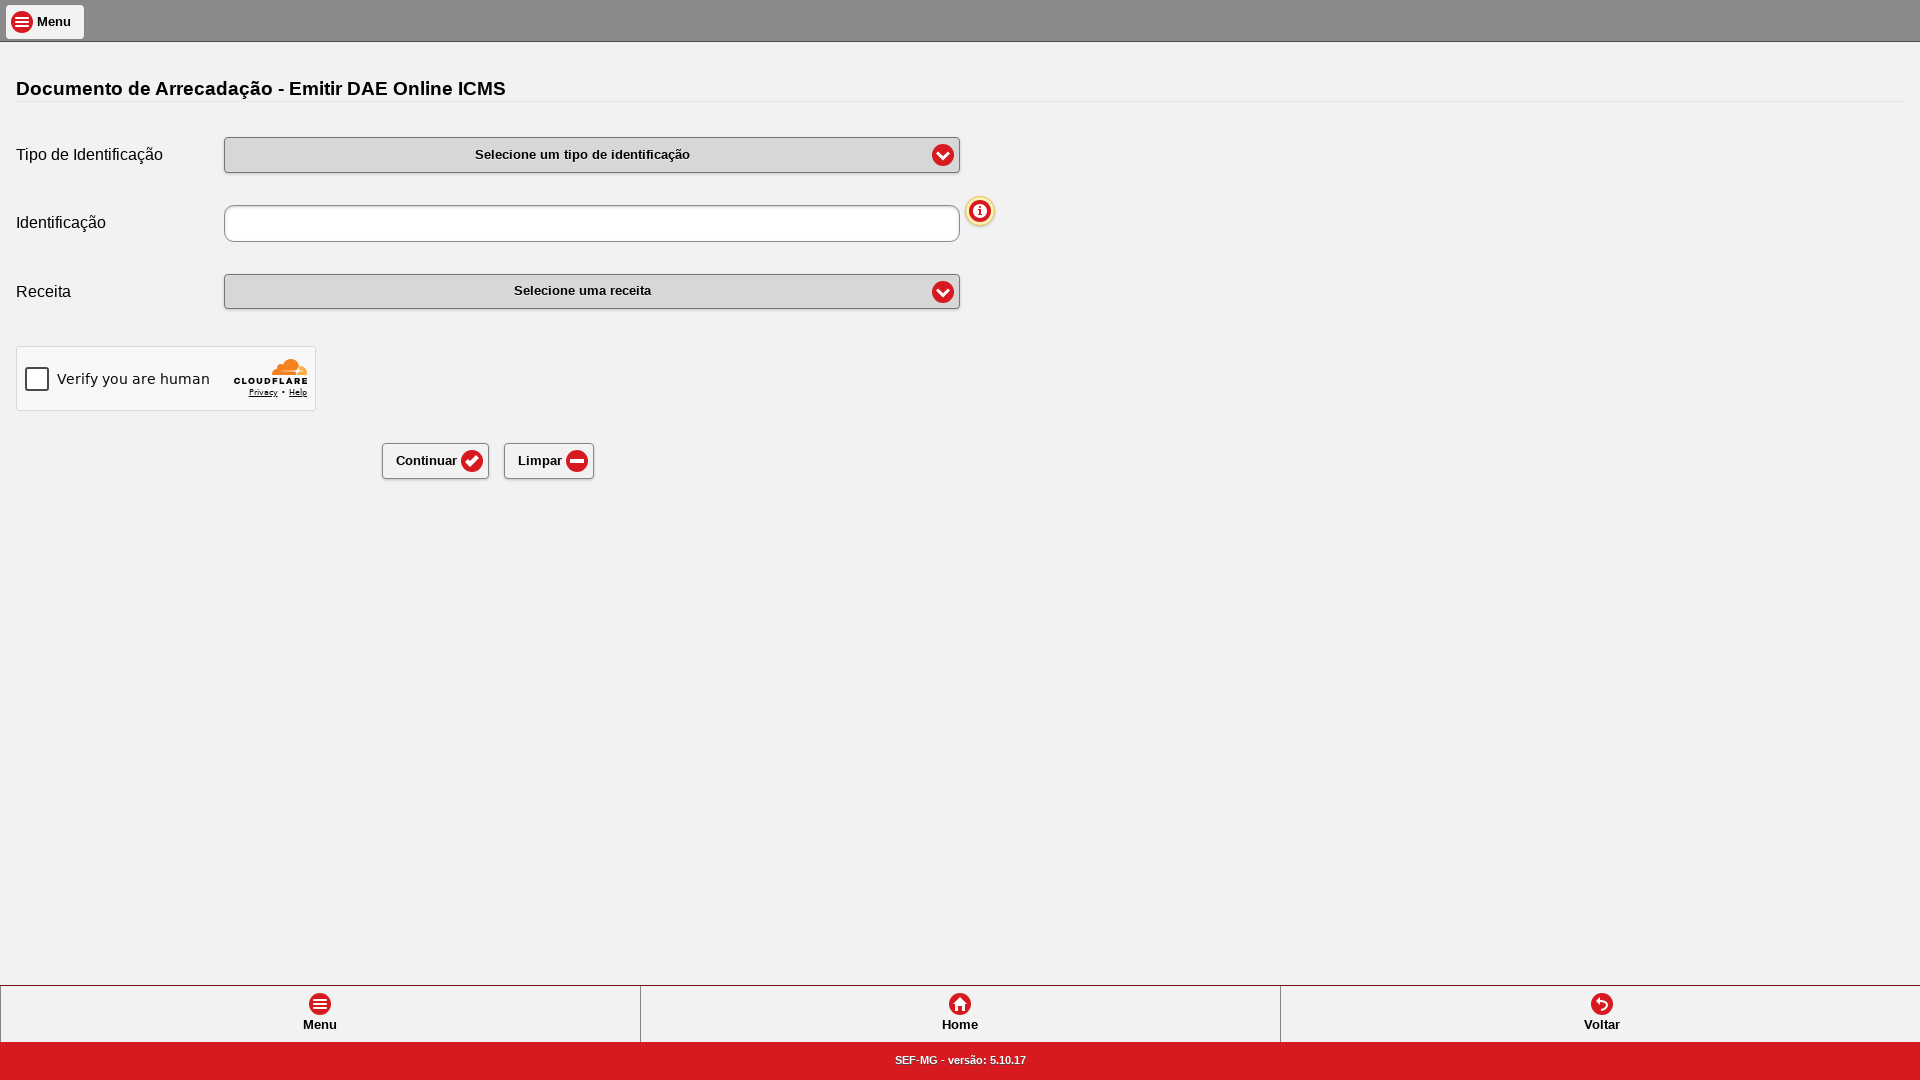

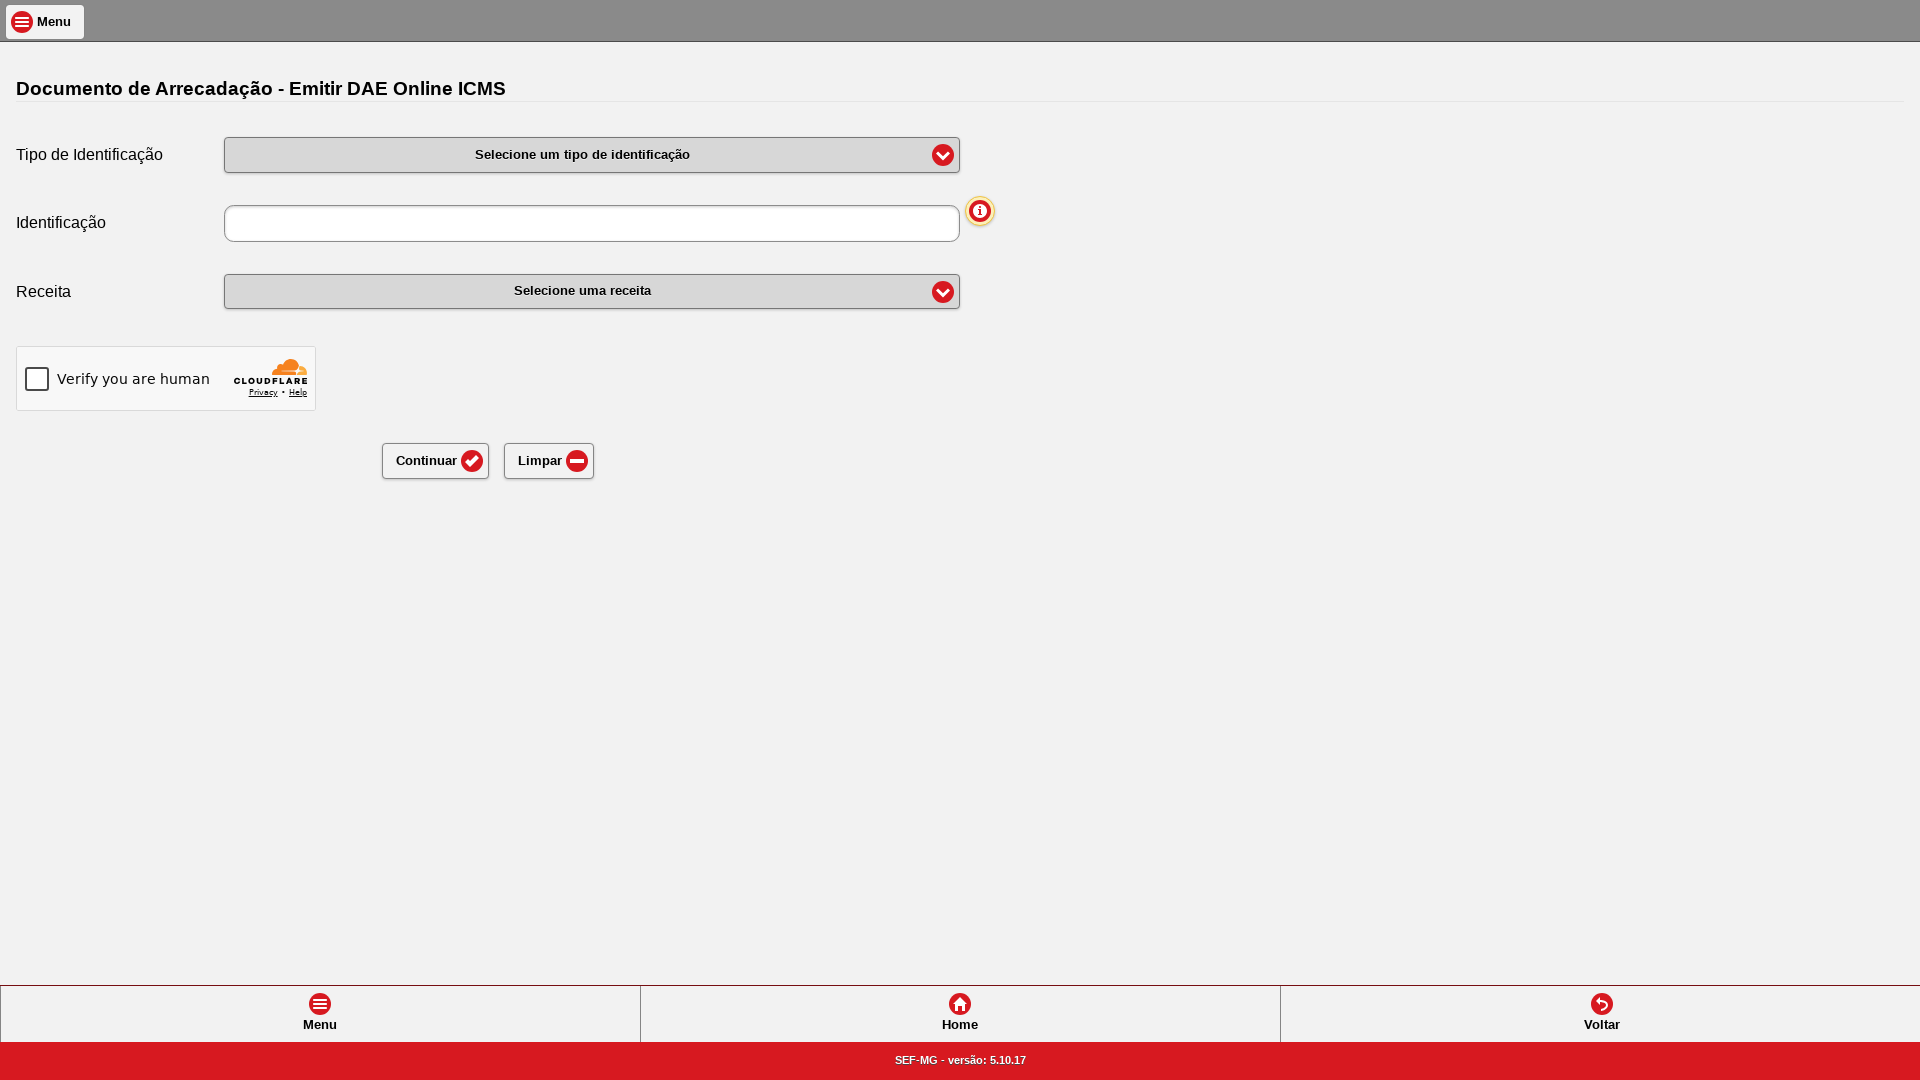